Tests opening a new window/tab via button click and verifying document content is present in the new tab

Starting URL: https://skryabin.com/market/quote.html

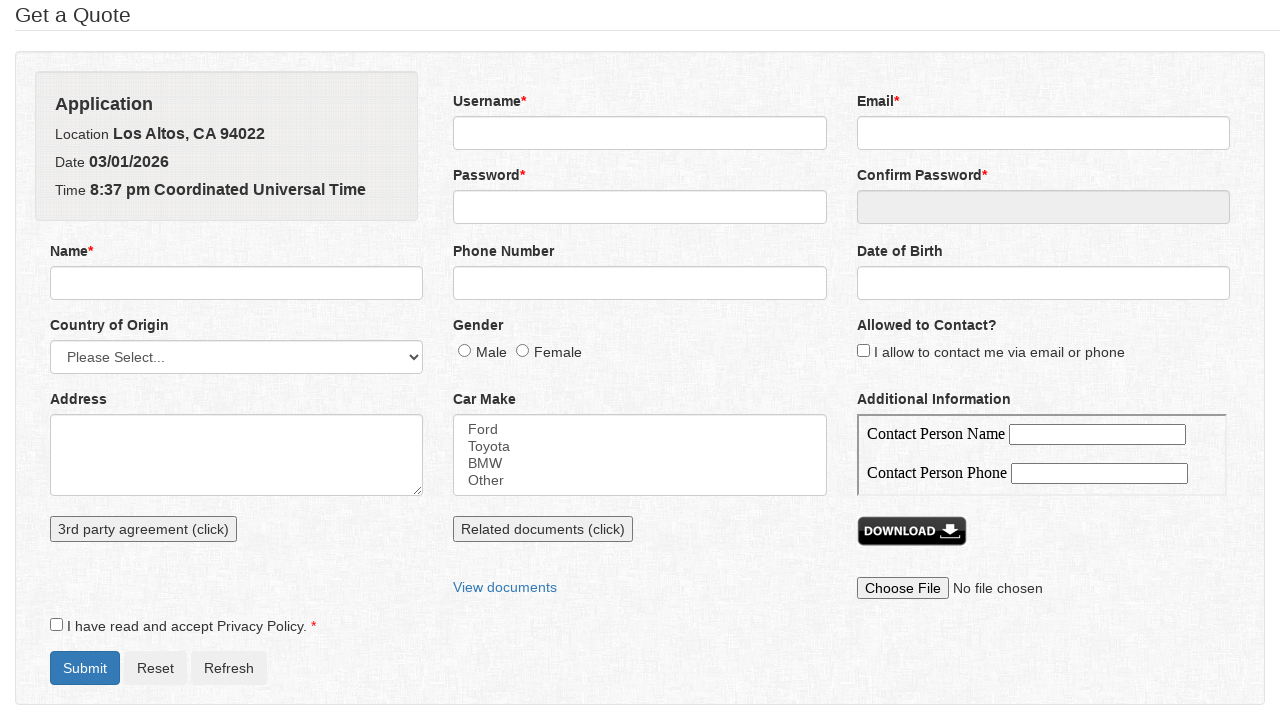

Clicked button to open new window/tab at (543, 529) on button[onclick*='window']
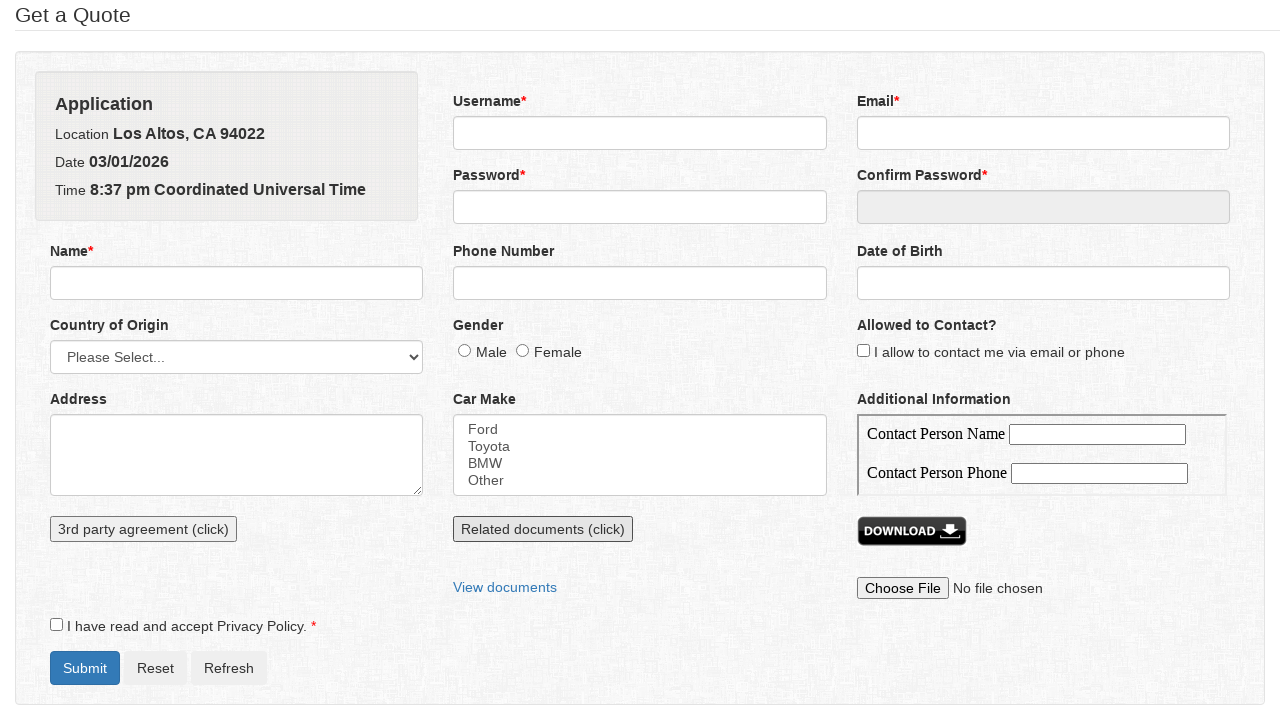

New page/tab opened and obtained
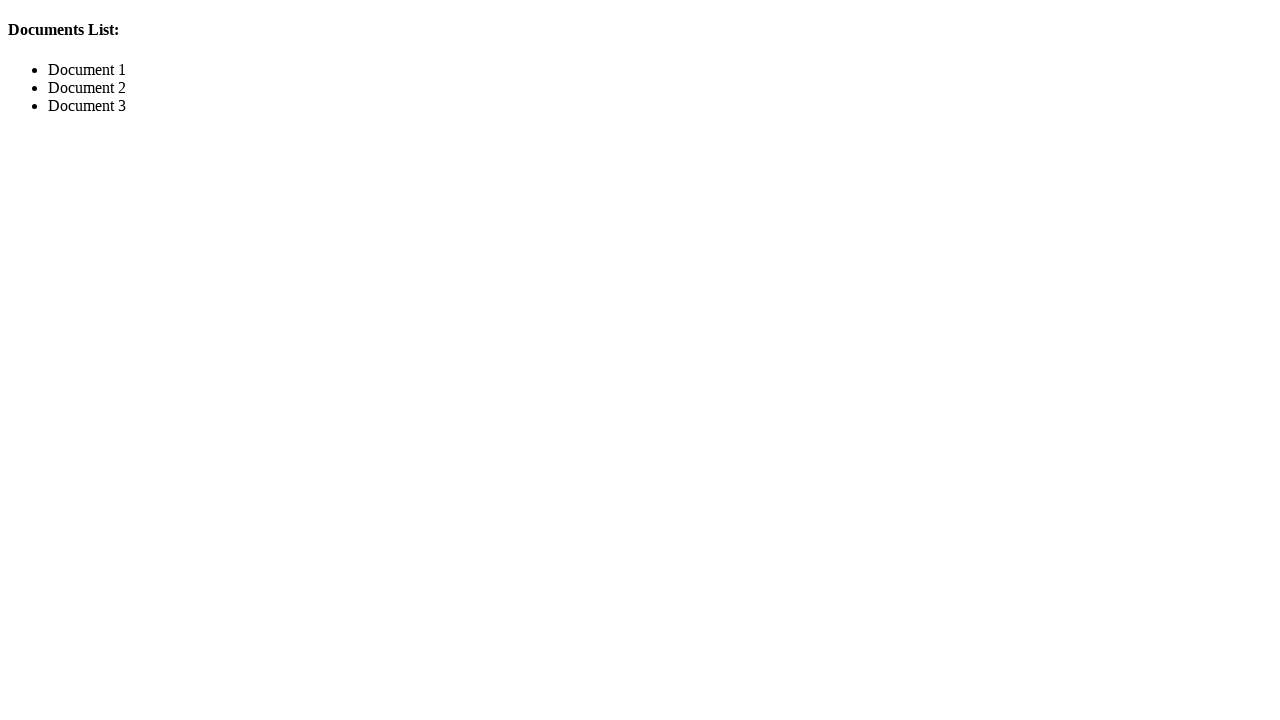

New page finished loading
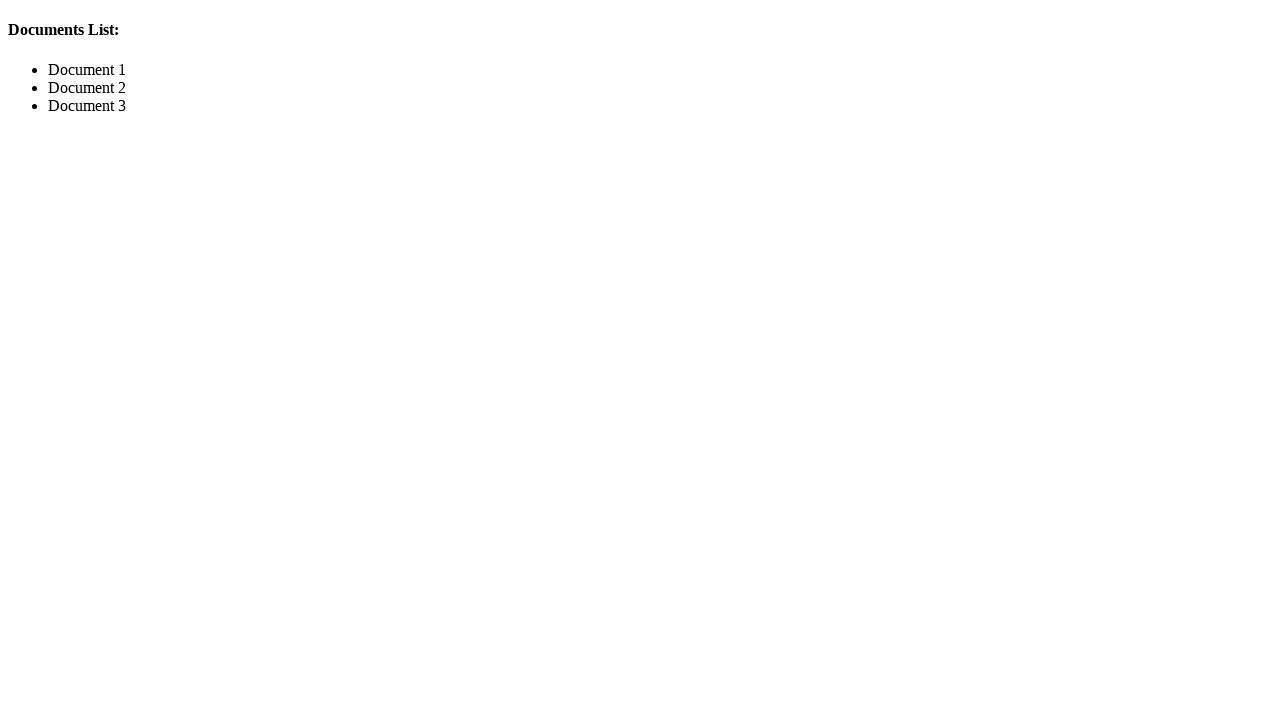

Retrieved body text content from new page
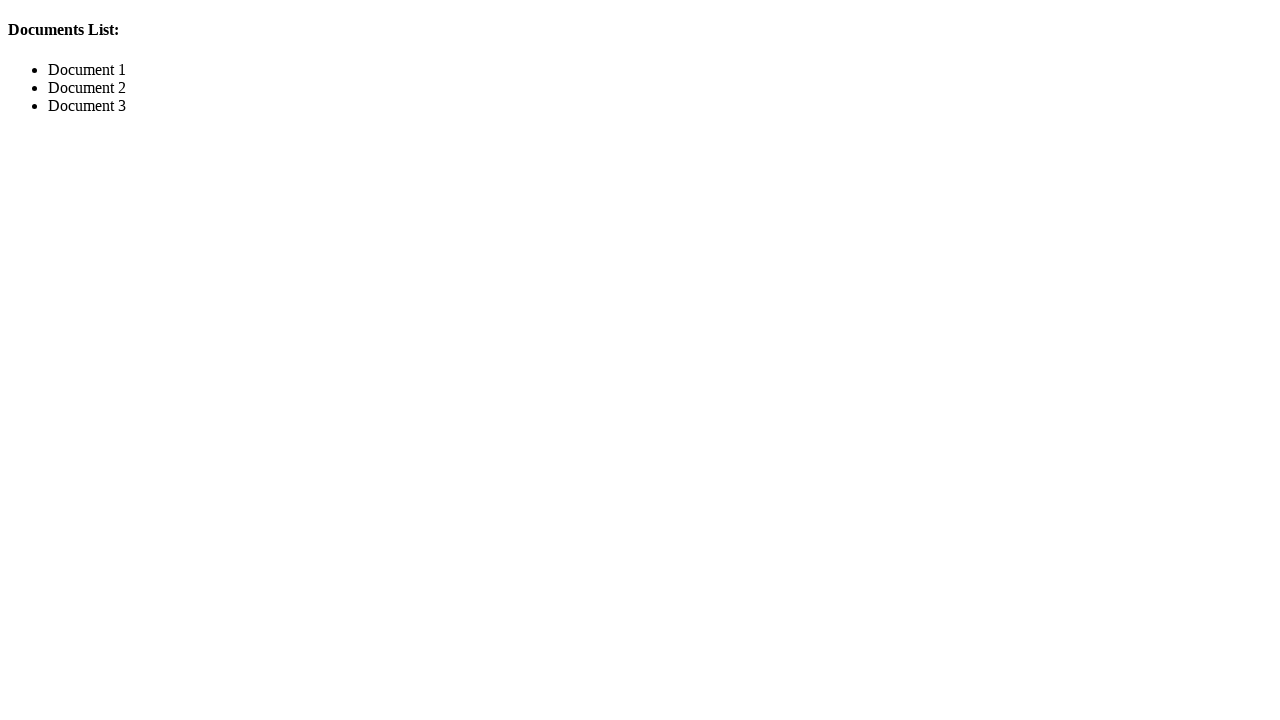

Closed new page/tab
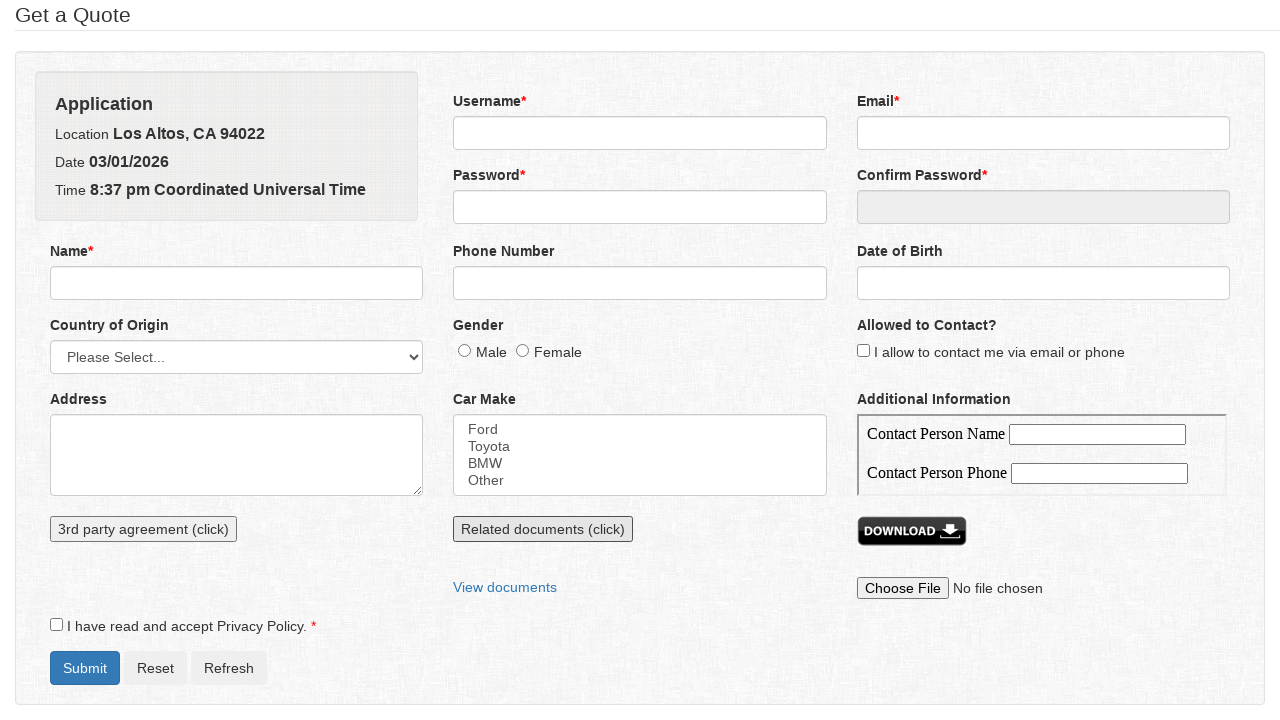

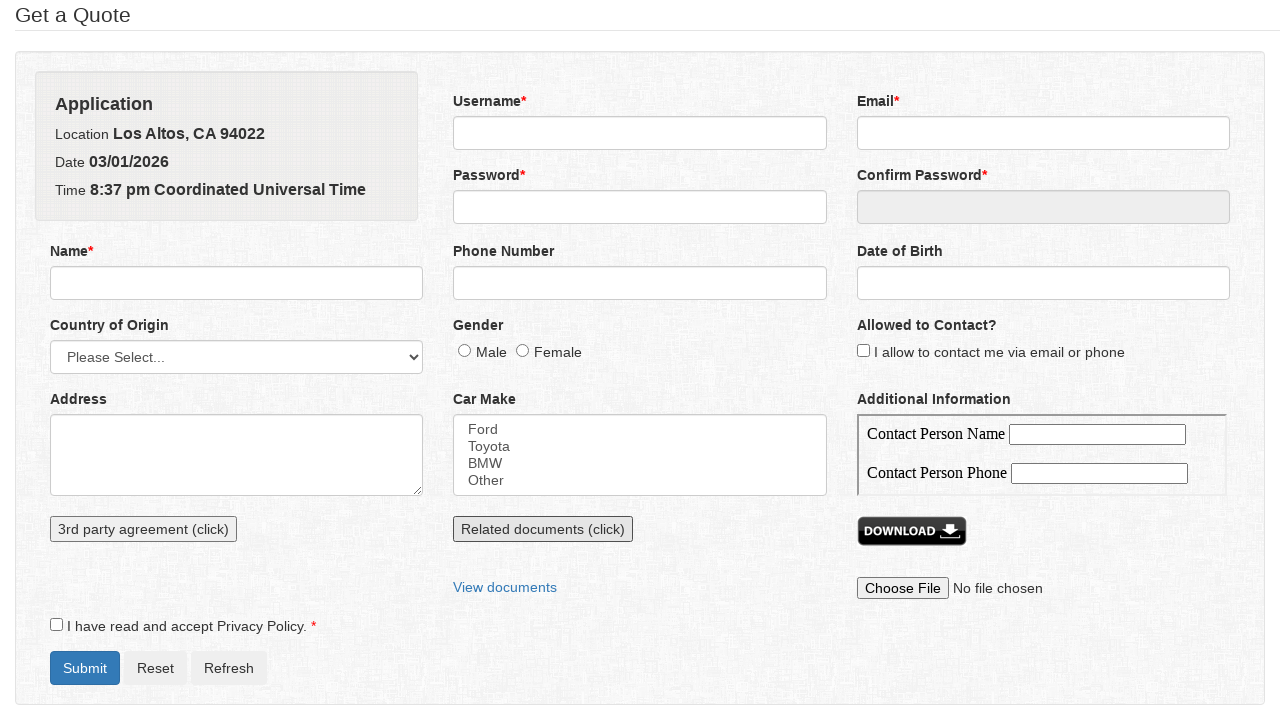